Tests the "New Window" button functionality by clicking it and verifying a new window opens with the expected sample page content.

Starting URL: https://demoqa.com

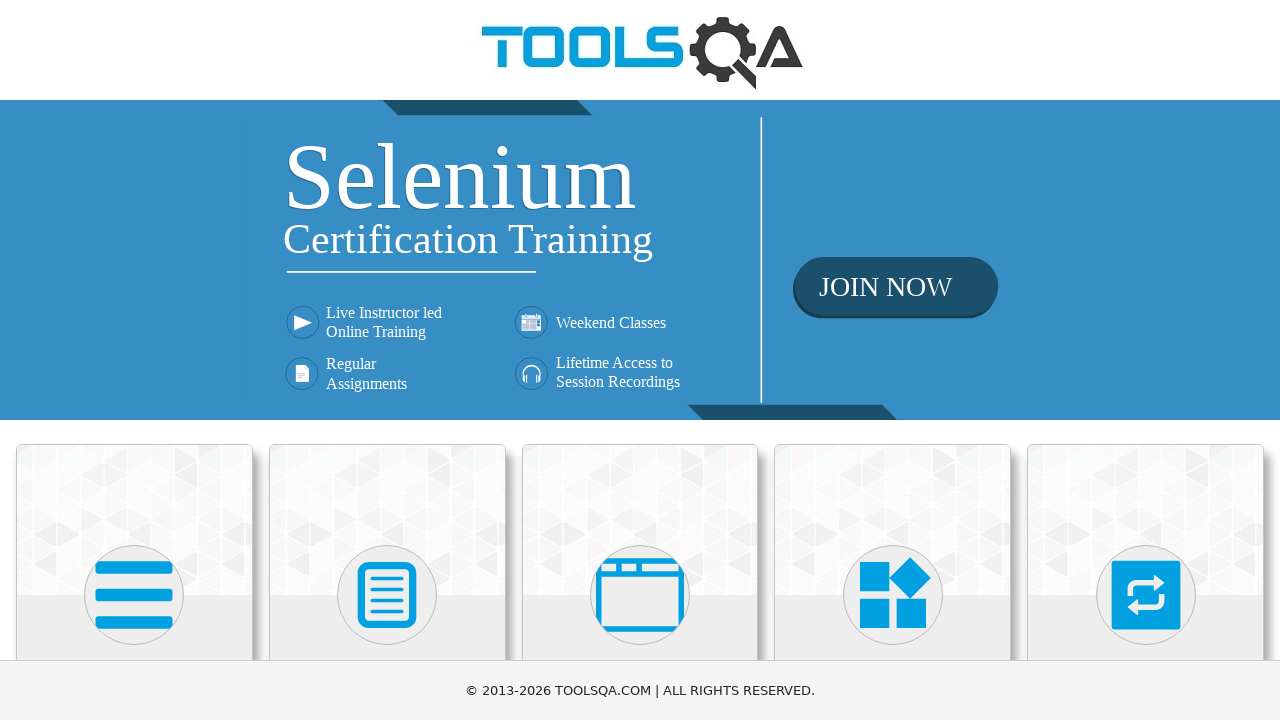

Clicked on 'Alerts, Frame & Windows' heading at (640, 360) on internal:role=heading[name="Alerts, Frame & Windows"i]
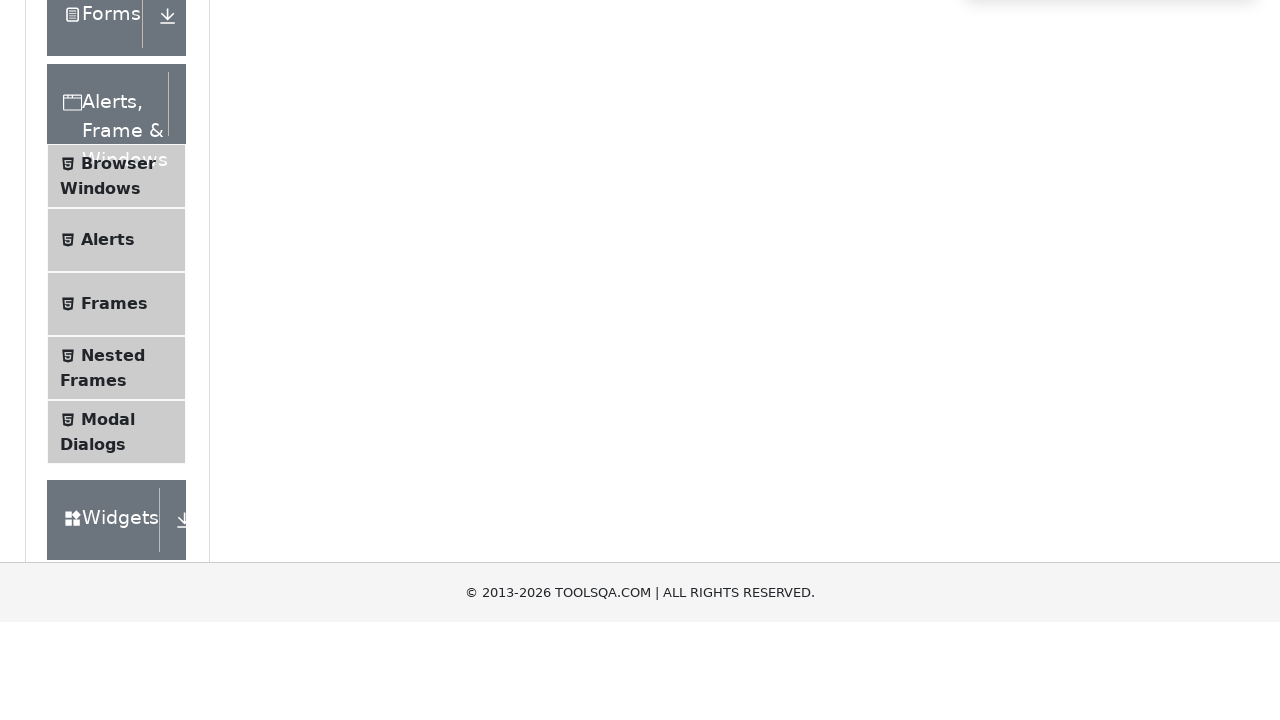

Clicked on 'Browser Windows' menu item at (118, 424) on internal:text="Browser Windows"i
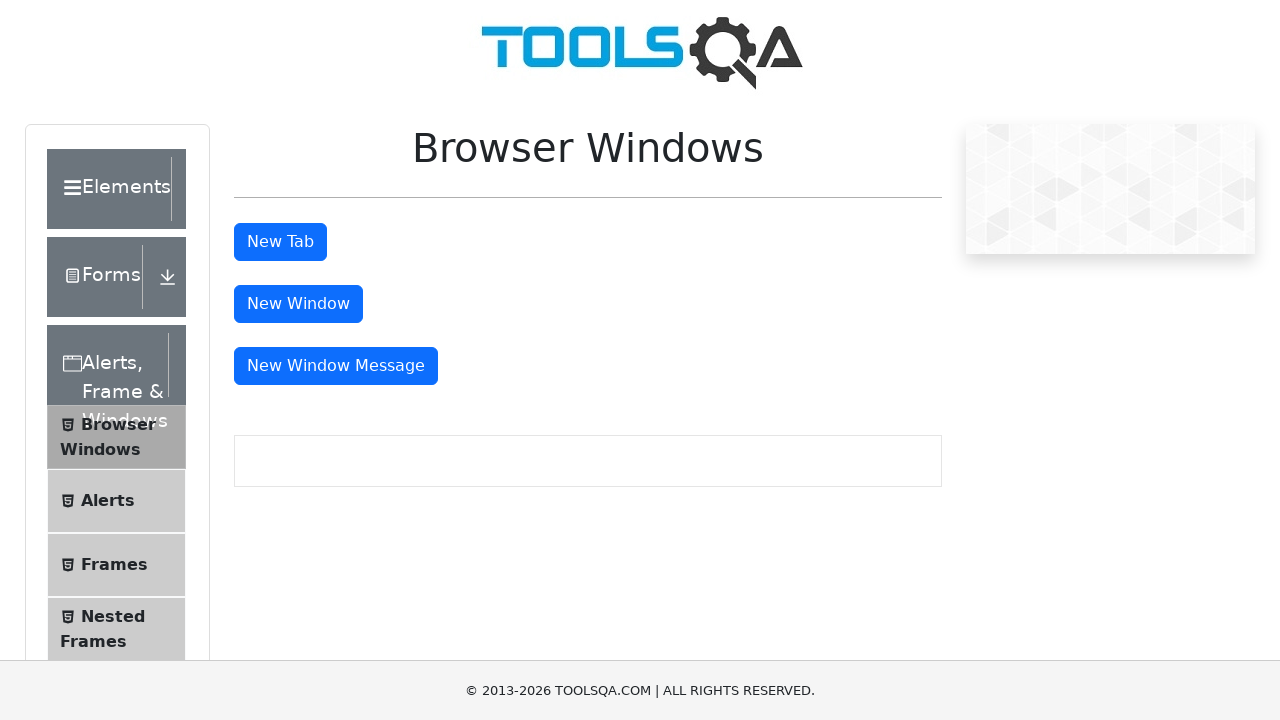

Clicked 'New Window' button and popup window appeared at (298, 304) on internal:role=button[name="New Window"s]
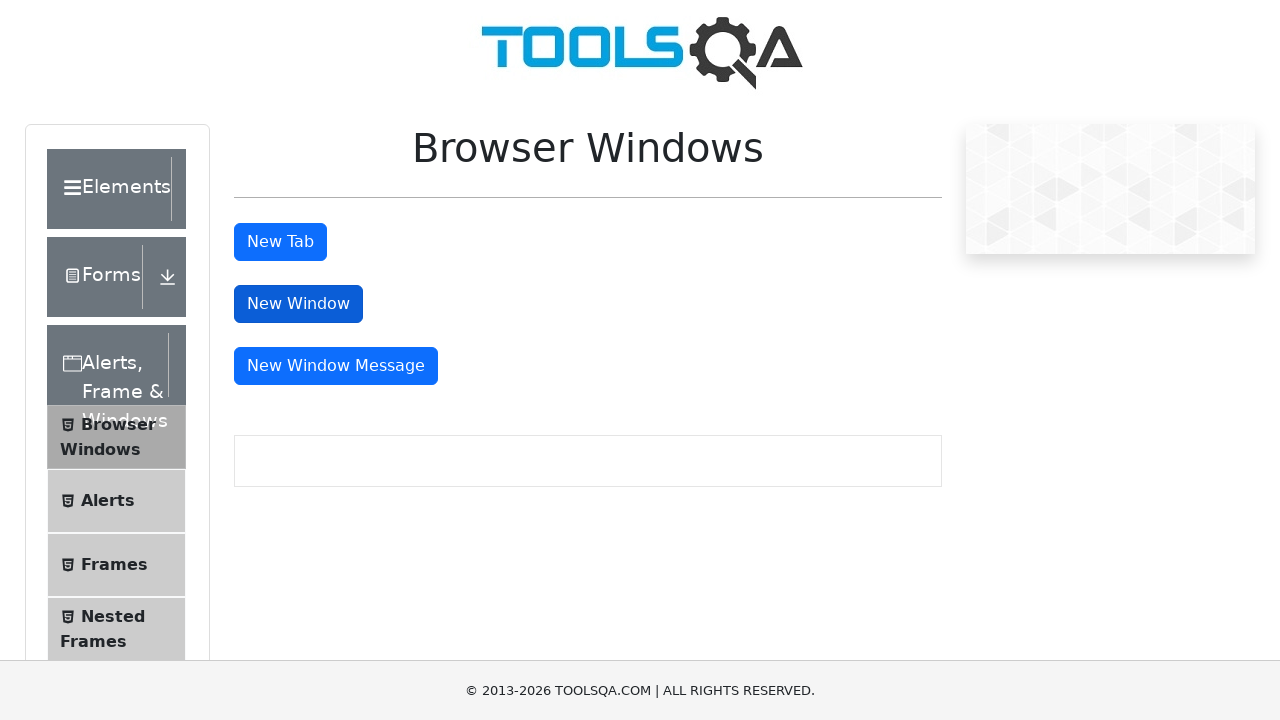

New window loaded with expected 'This is a sample page' heading
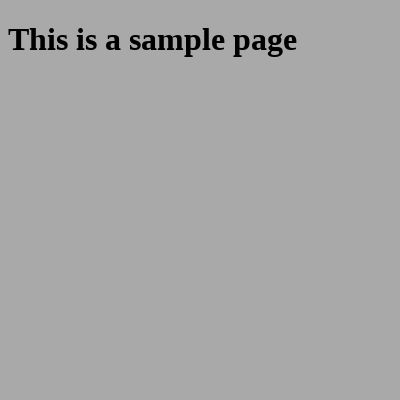

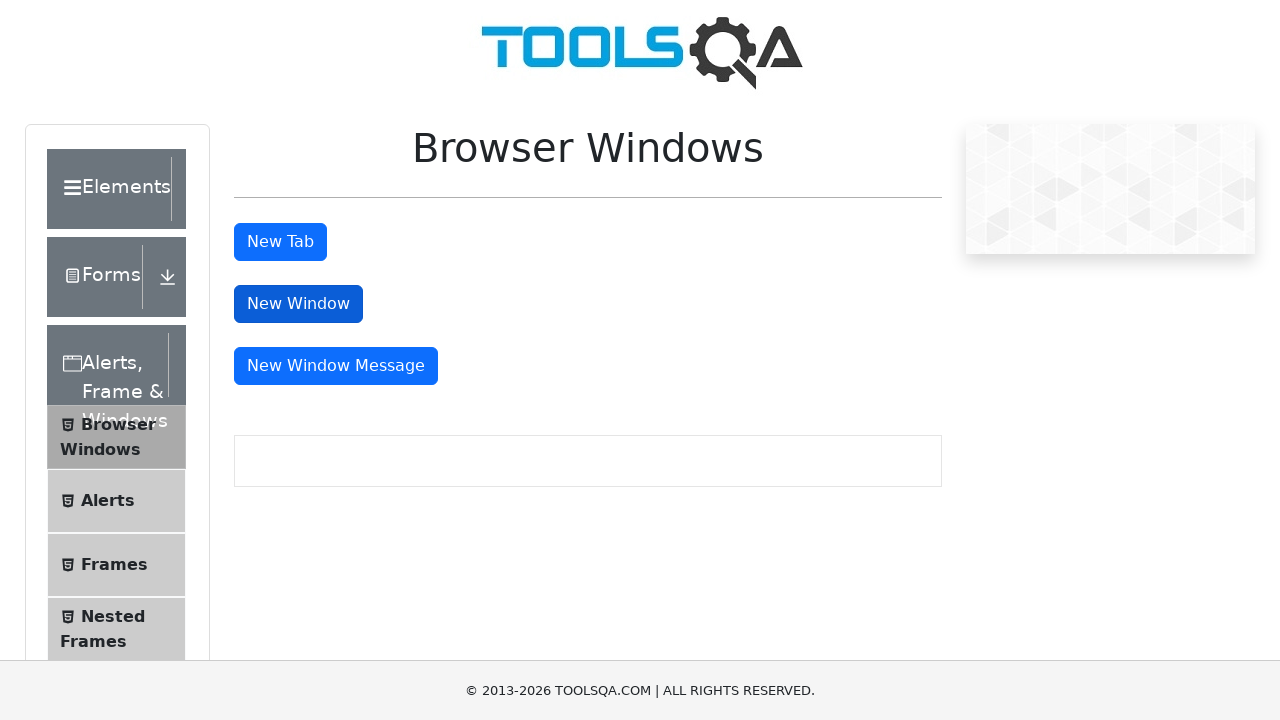